Tests multi-select dropdown functionality by selecting multiple color options (Blue, Red, Yellow) from a dropdown element

Starting URL: https://testautomationpractice.blogspot.com/

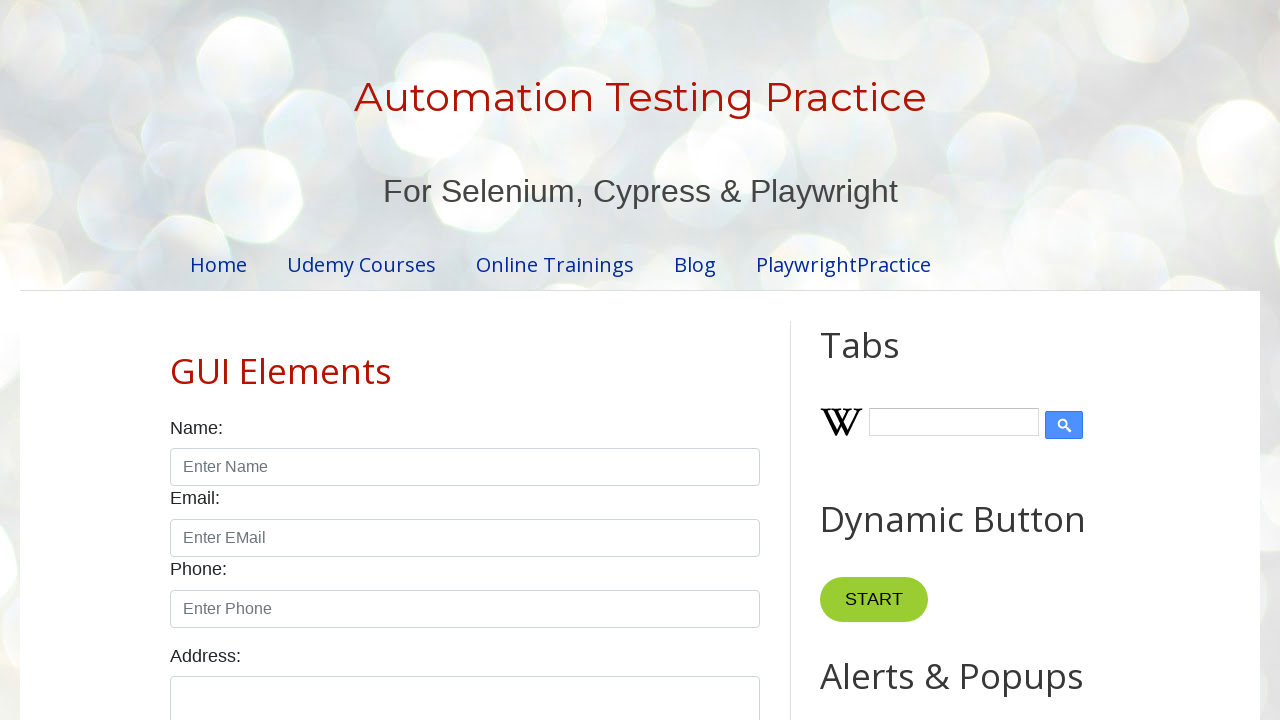

Scrolled down 700px to make dropdown visible
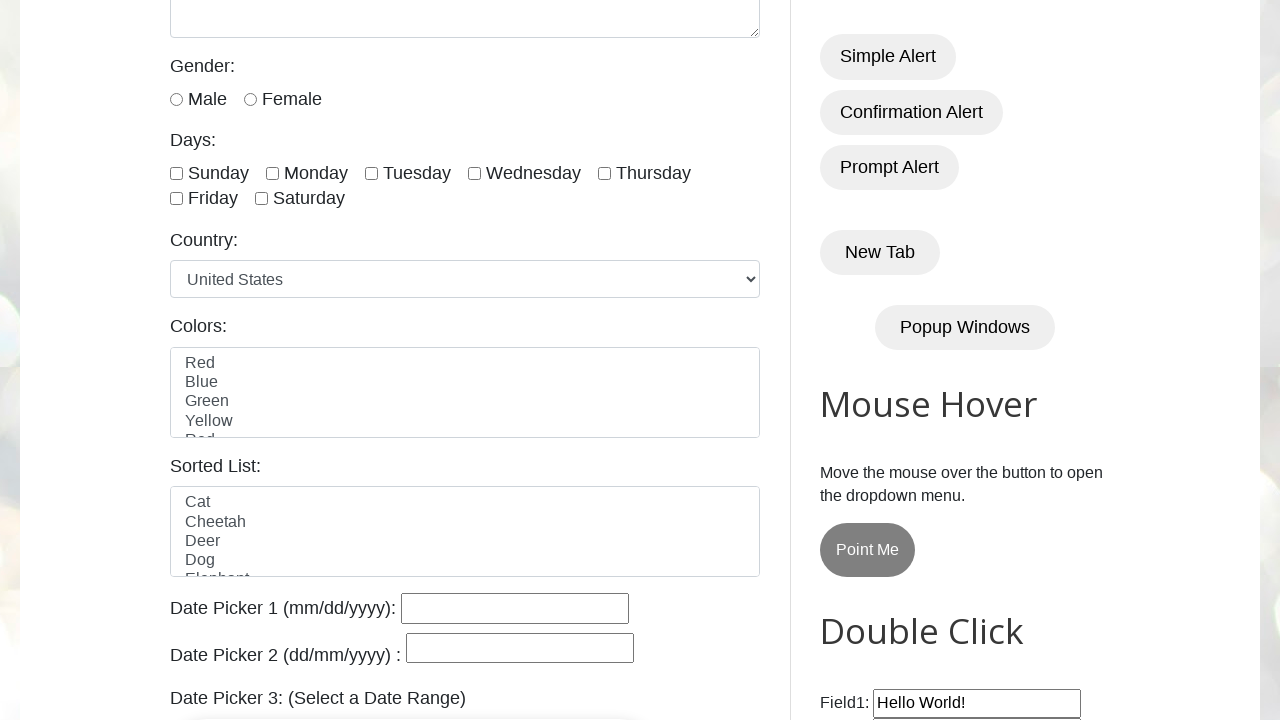

Selected multiple color options (Blue, Red, Yellow) from dropdown on #colors
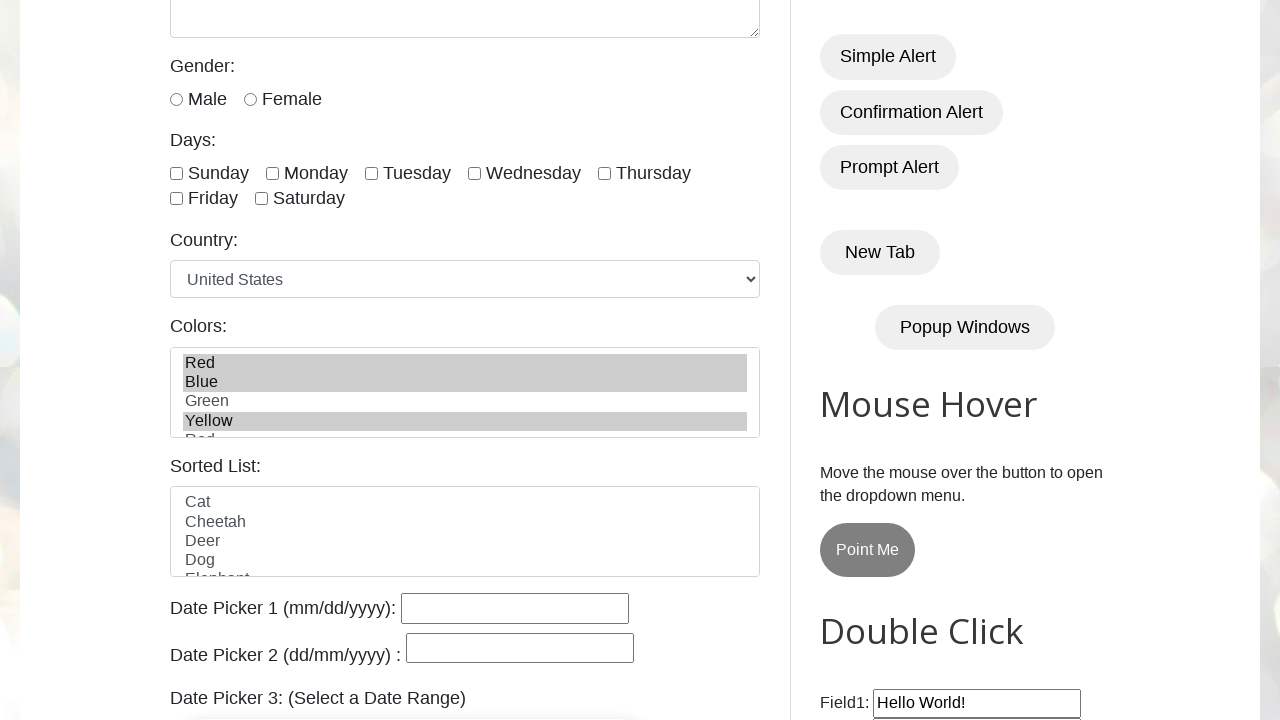

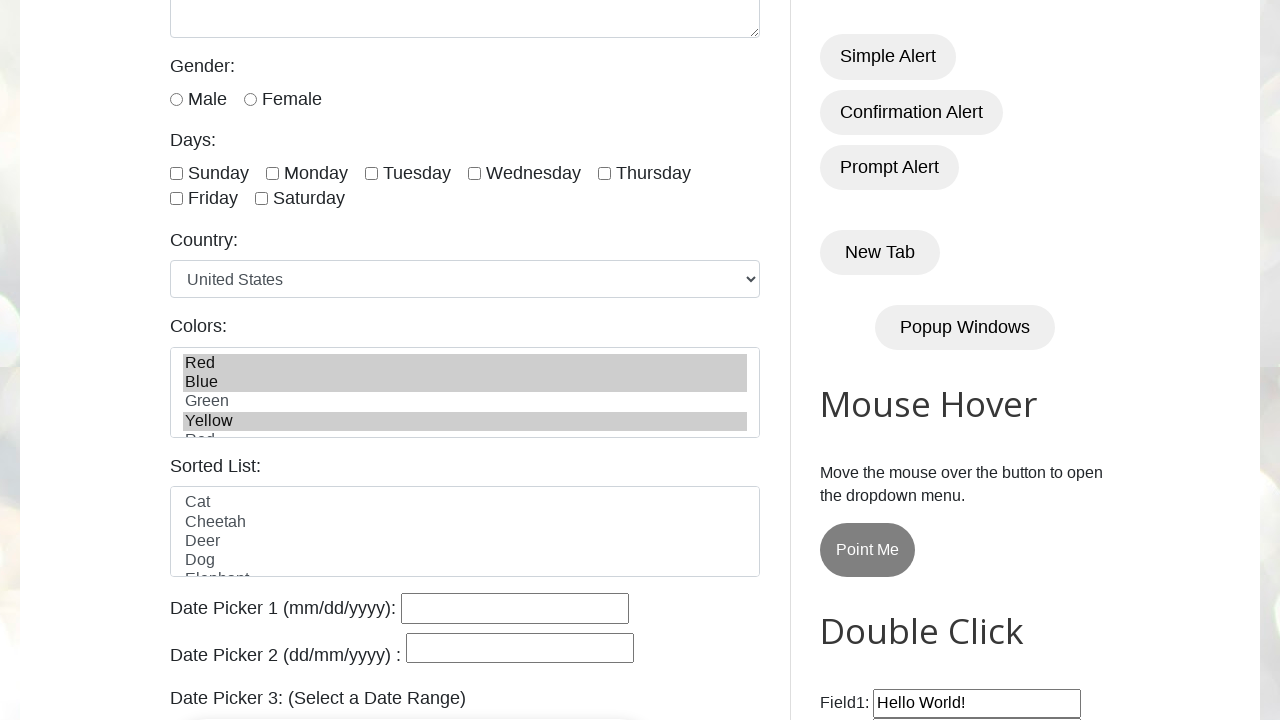